Tests dynamic controls by removing and adding a checkbox element

Starting URL: http://the-internet.herokuapp.com/dynamic_controls

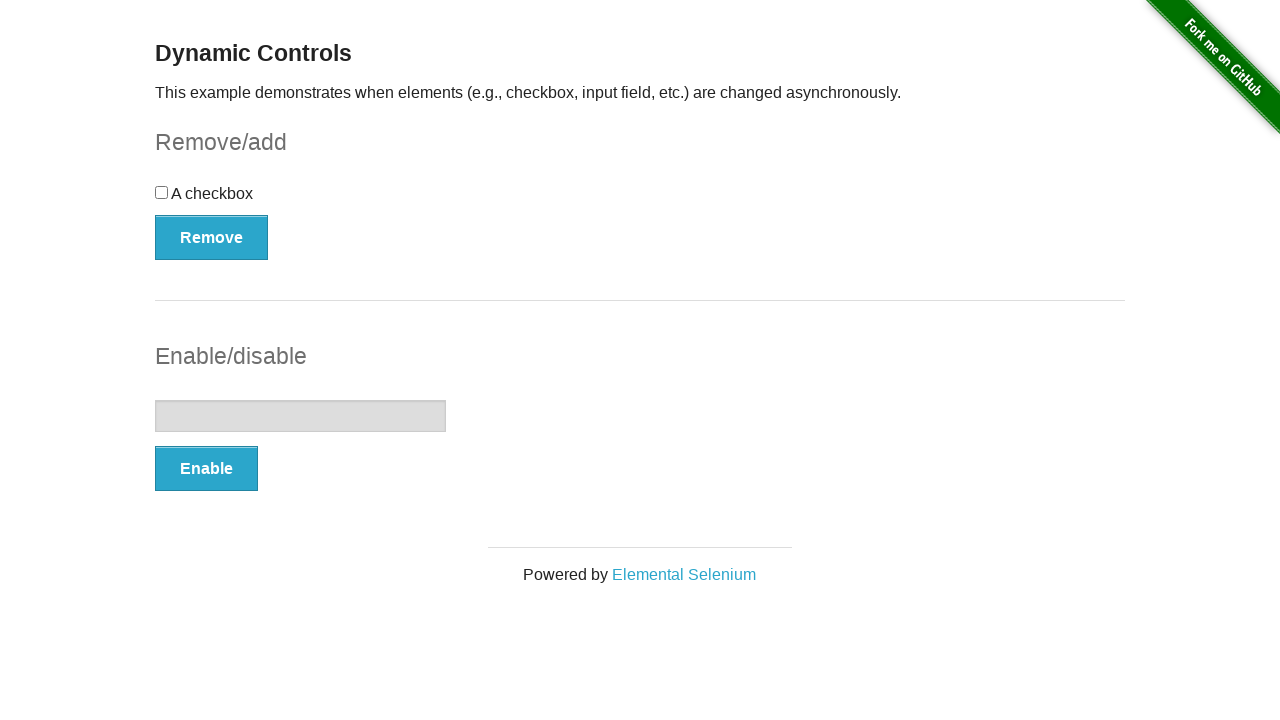

Navigated to dynamic controls page
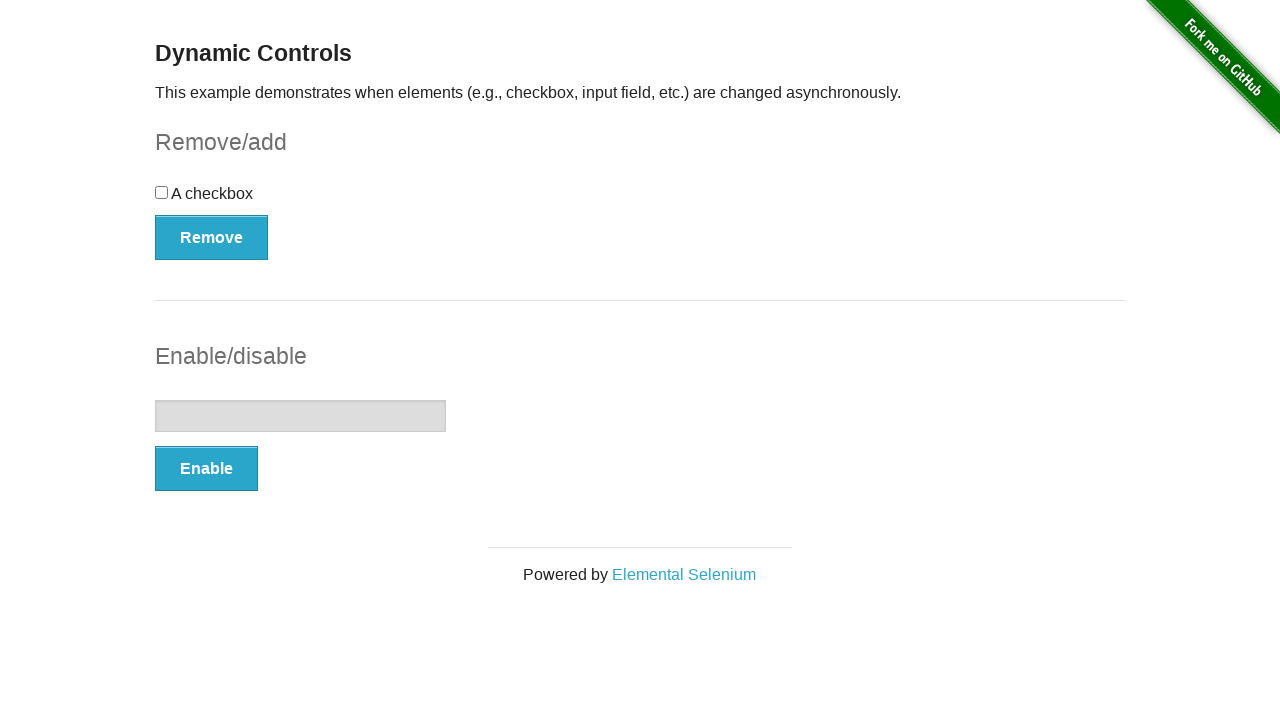

Clicked Remove button to remove checkbox element at (212, 237) on xpath=//button[contains(text(),'Remove')]
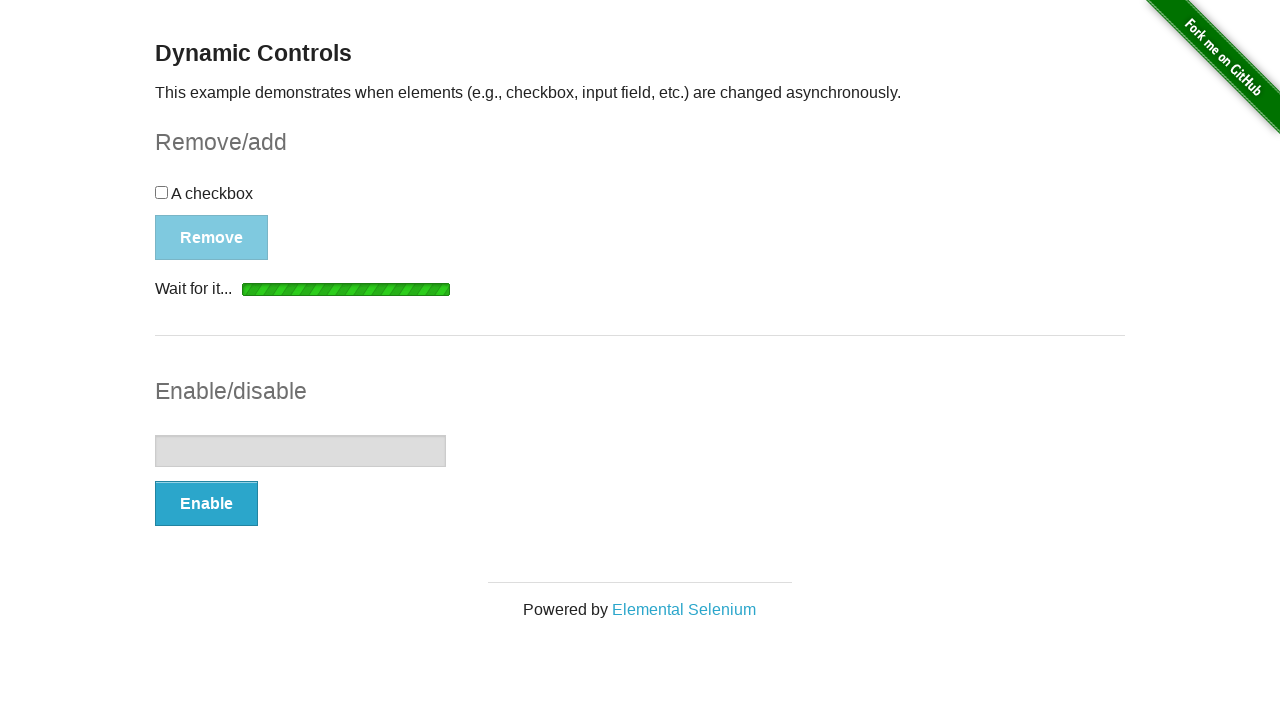

Checkbox element detached from DOM
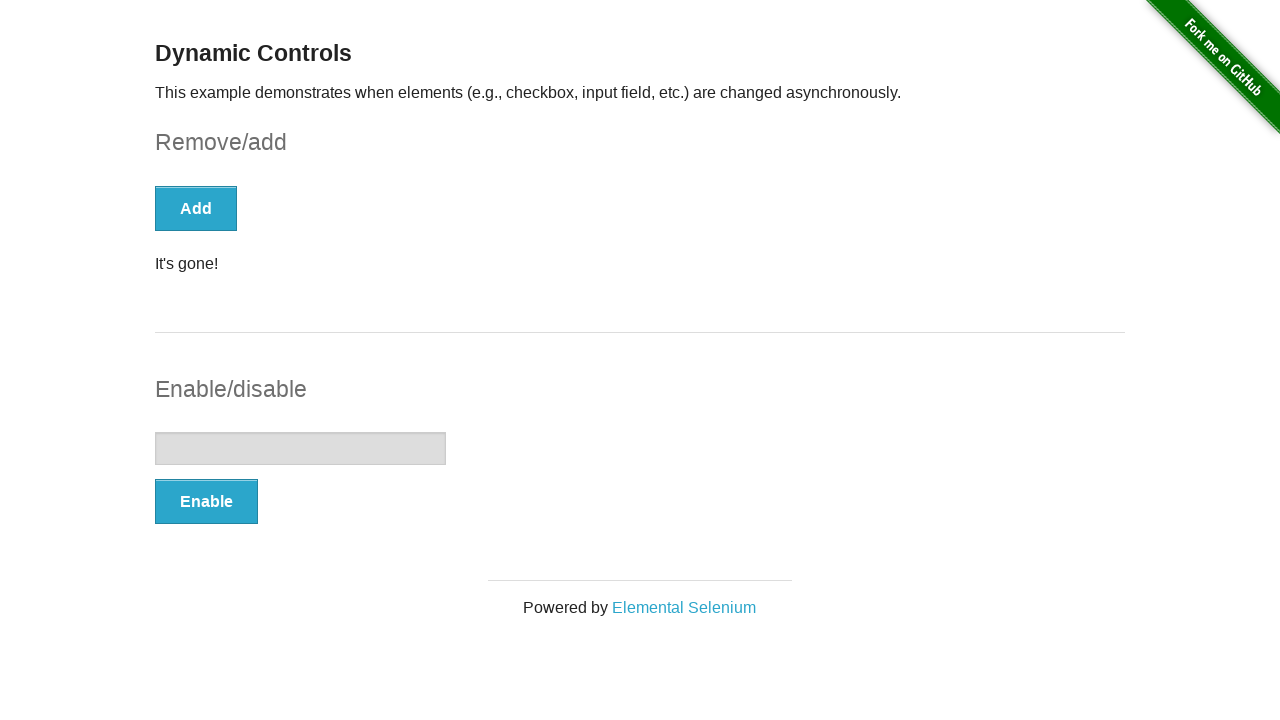

Clicked Add button to restore checkbox element at (196, 208) on xpath=//button[contains(text(),'Add')]
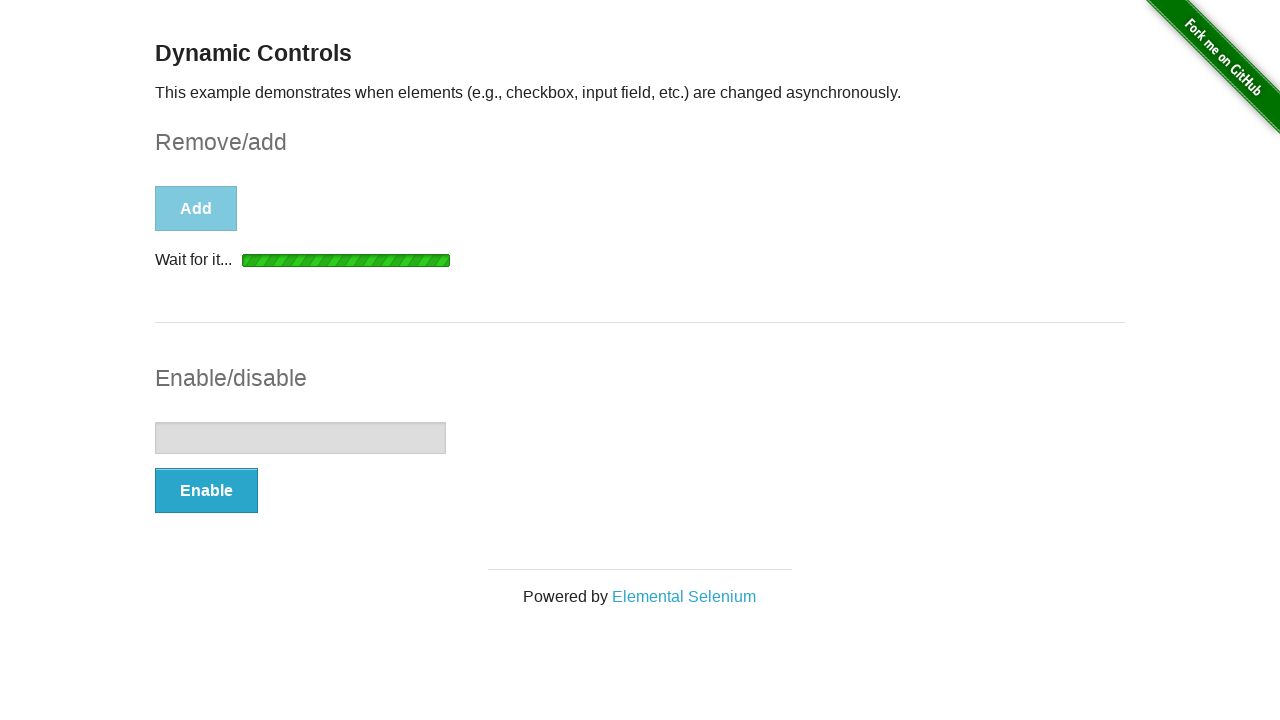

Checkbox element reappeared and is visible
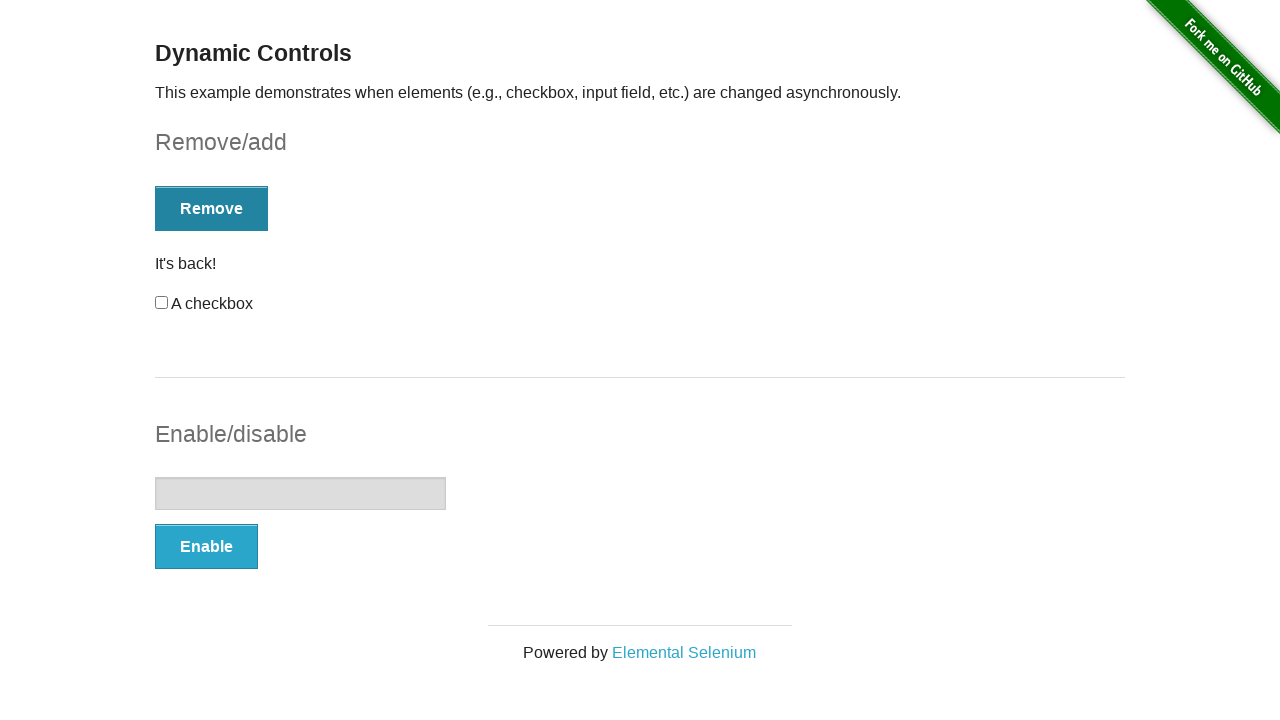

Verified checkbox is visible - assertion passed
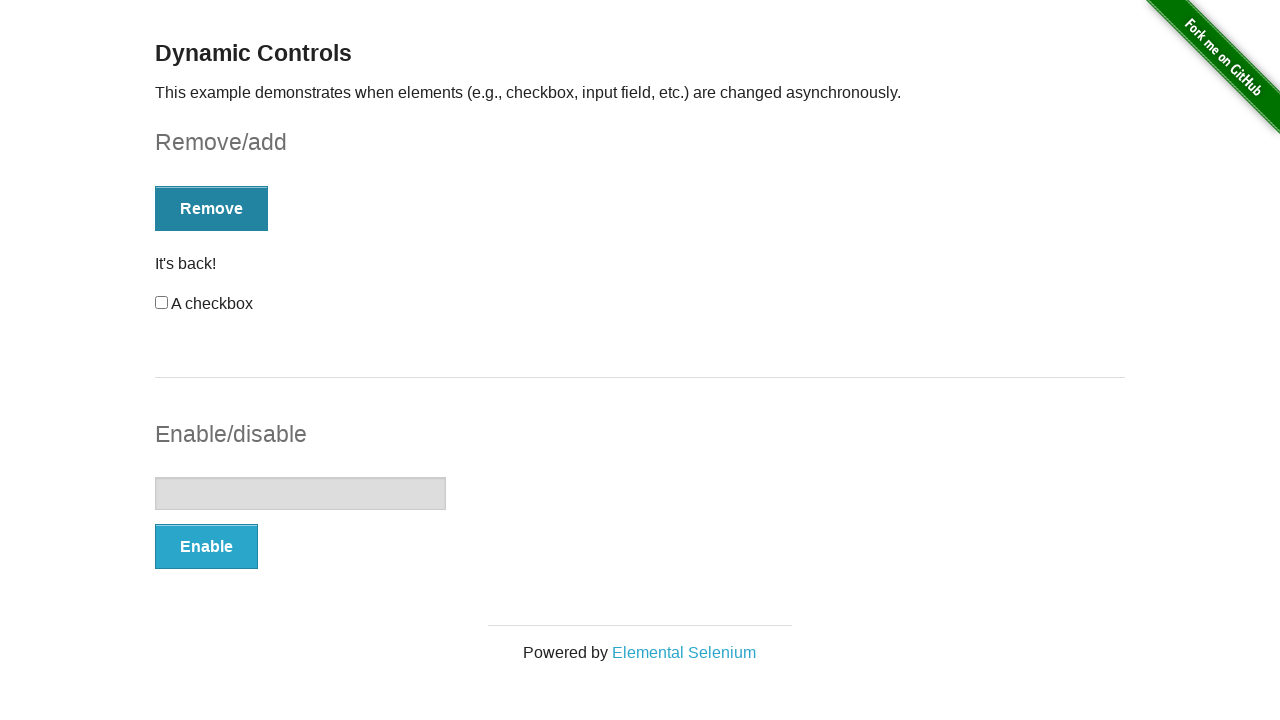

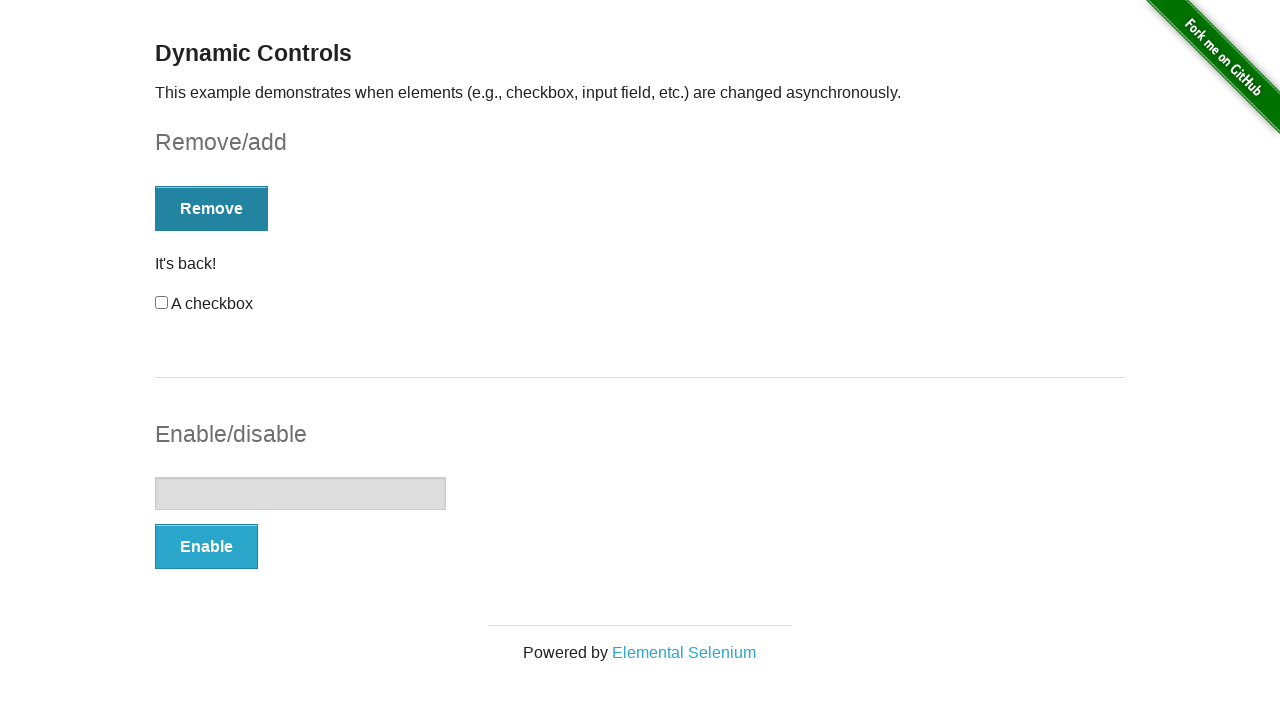